Tests a simple input form by entering text and submitting with Enter key, then verifies the result text matches the input

Starting URL: https://www.qa-practice.com/elements/input/simple

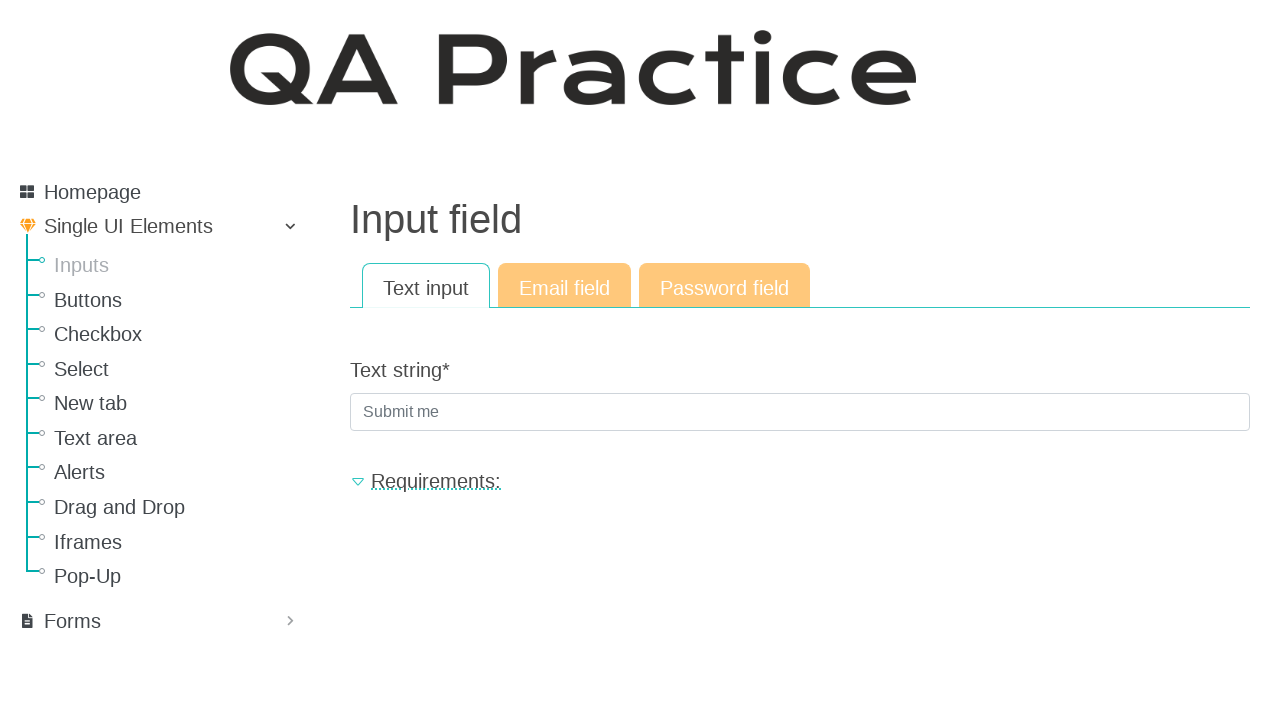

Filled input field with 'cat' on input[name='text_string']
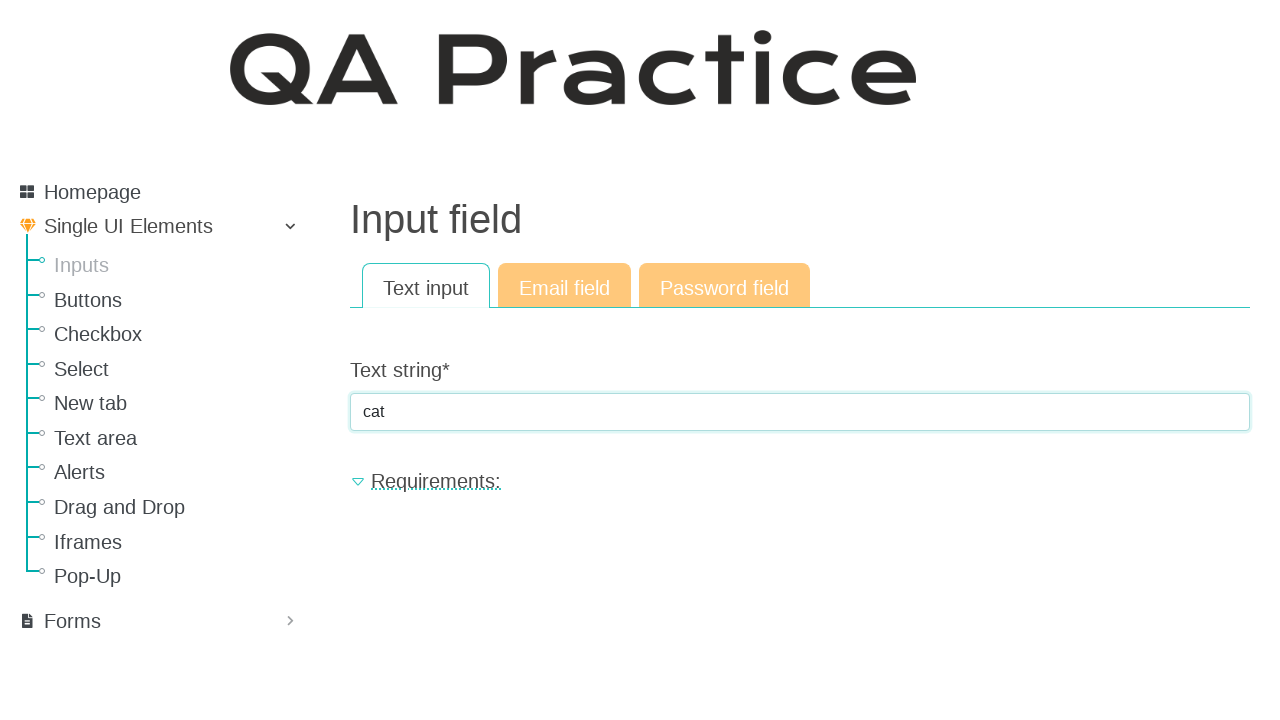

Pressed Enter key to submit form on input[name='text_string']
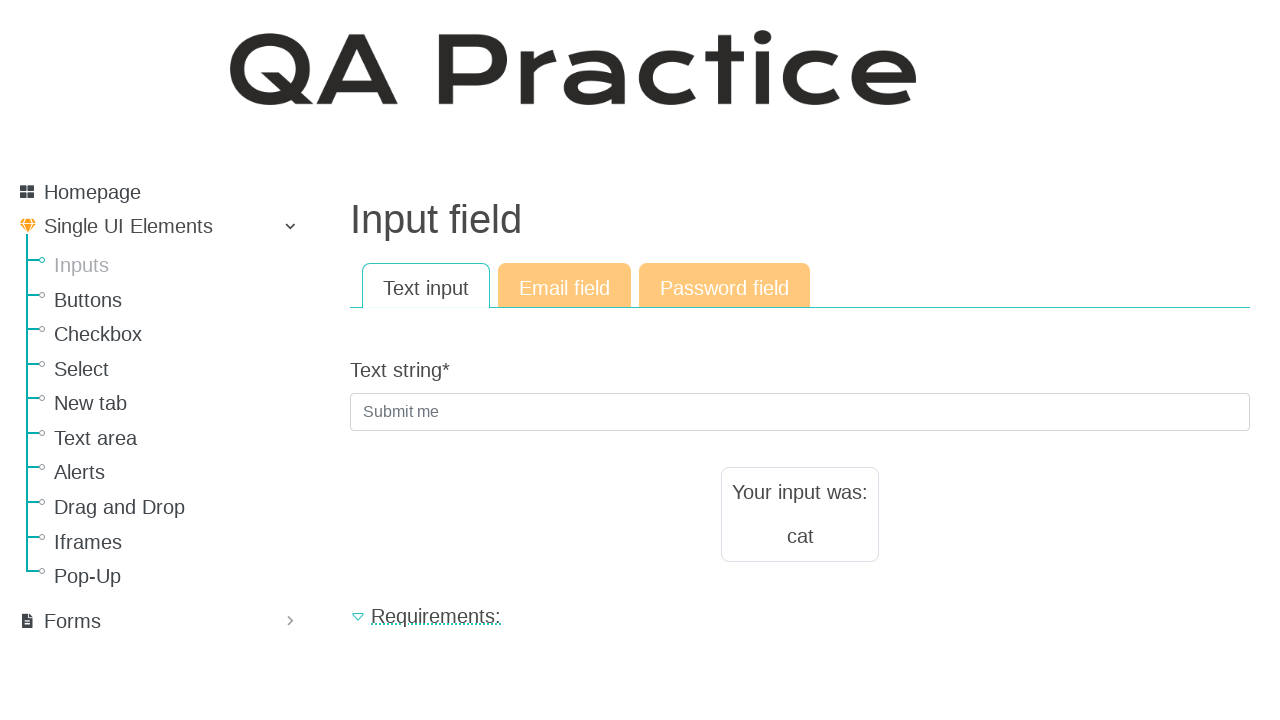

Result text element loaded and is visible
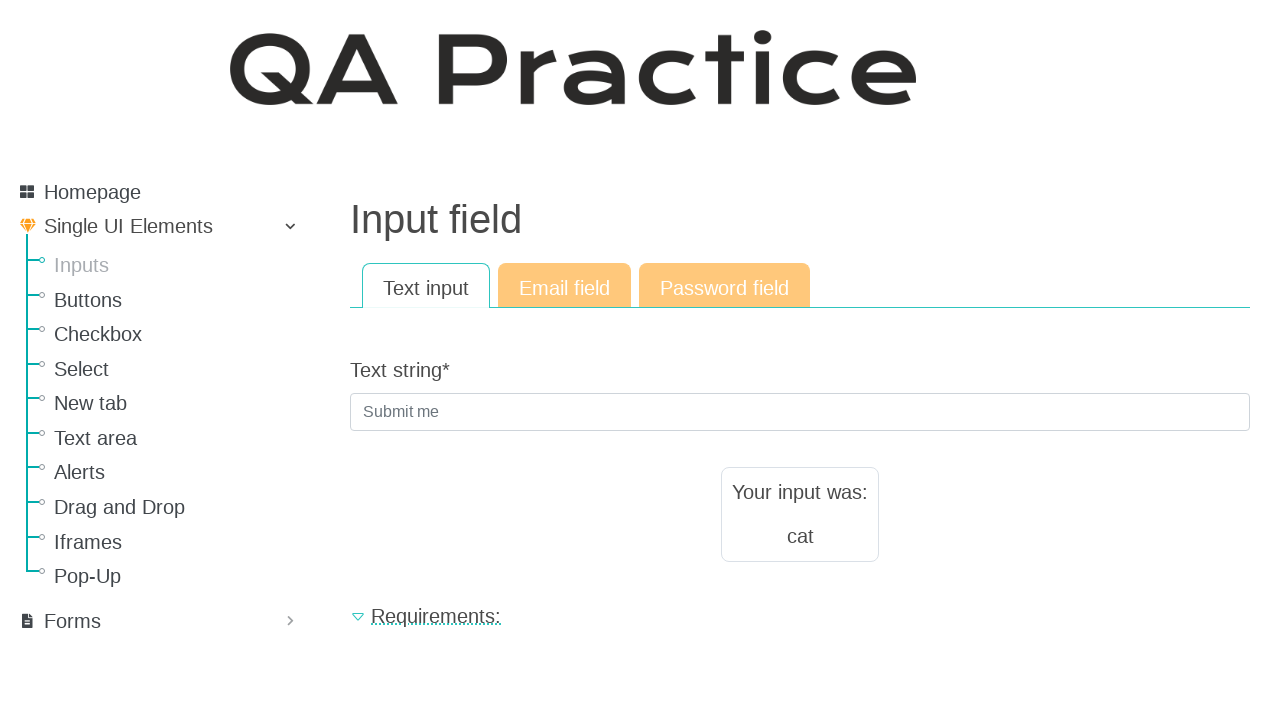

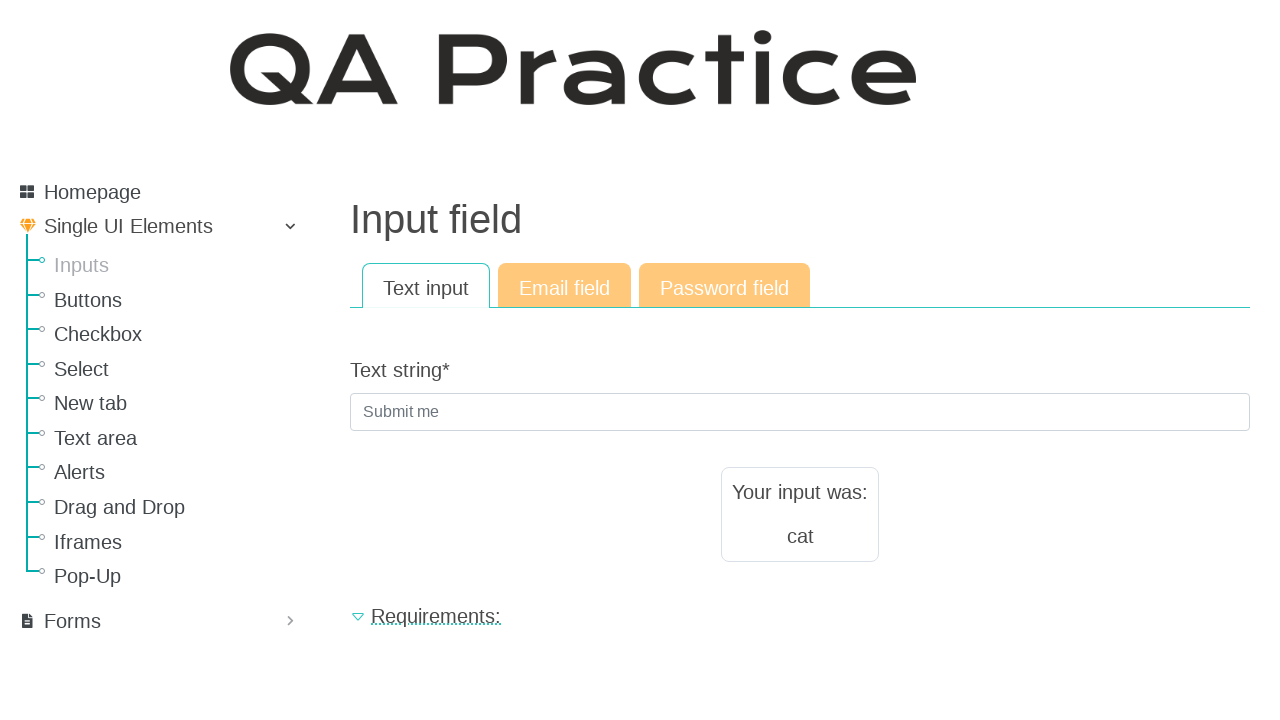